Navigates to the base URL and maximizes the browser window

Starting URL: https://demo.guru99.com/V4/

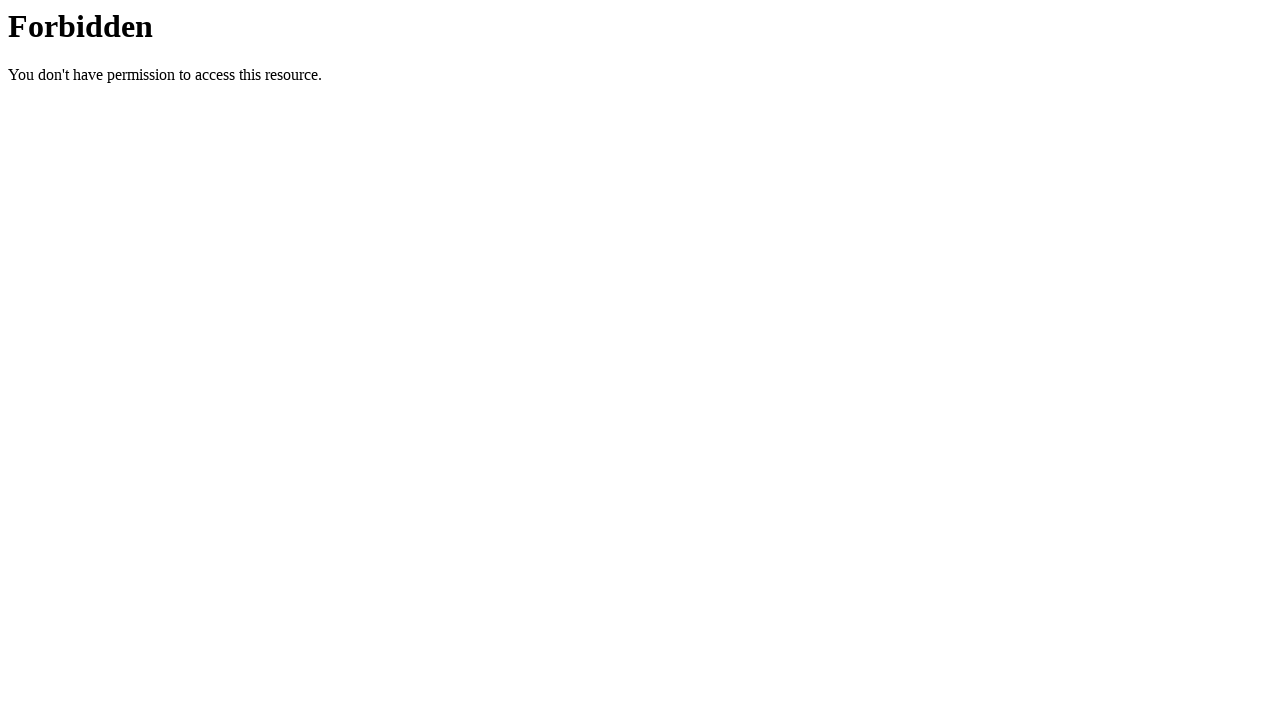

Set browser viewport to 1920x1080
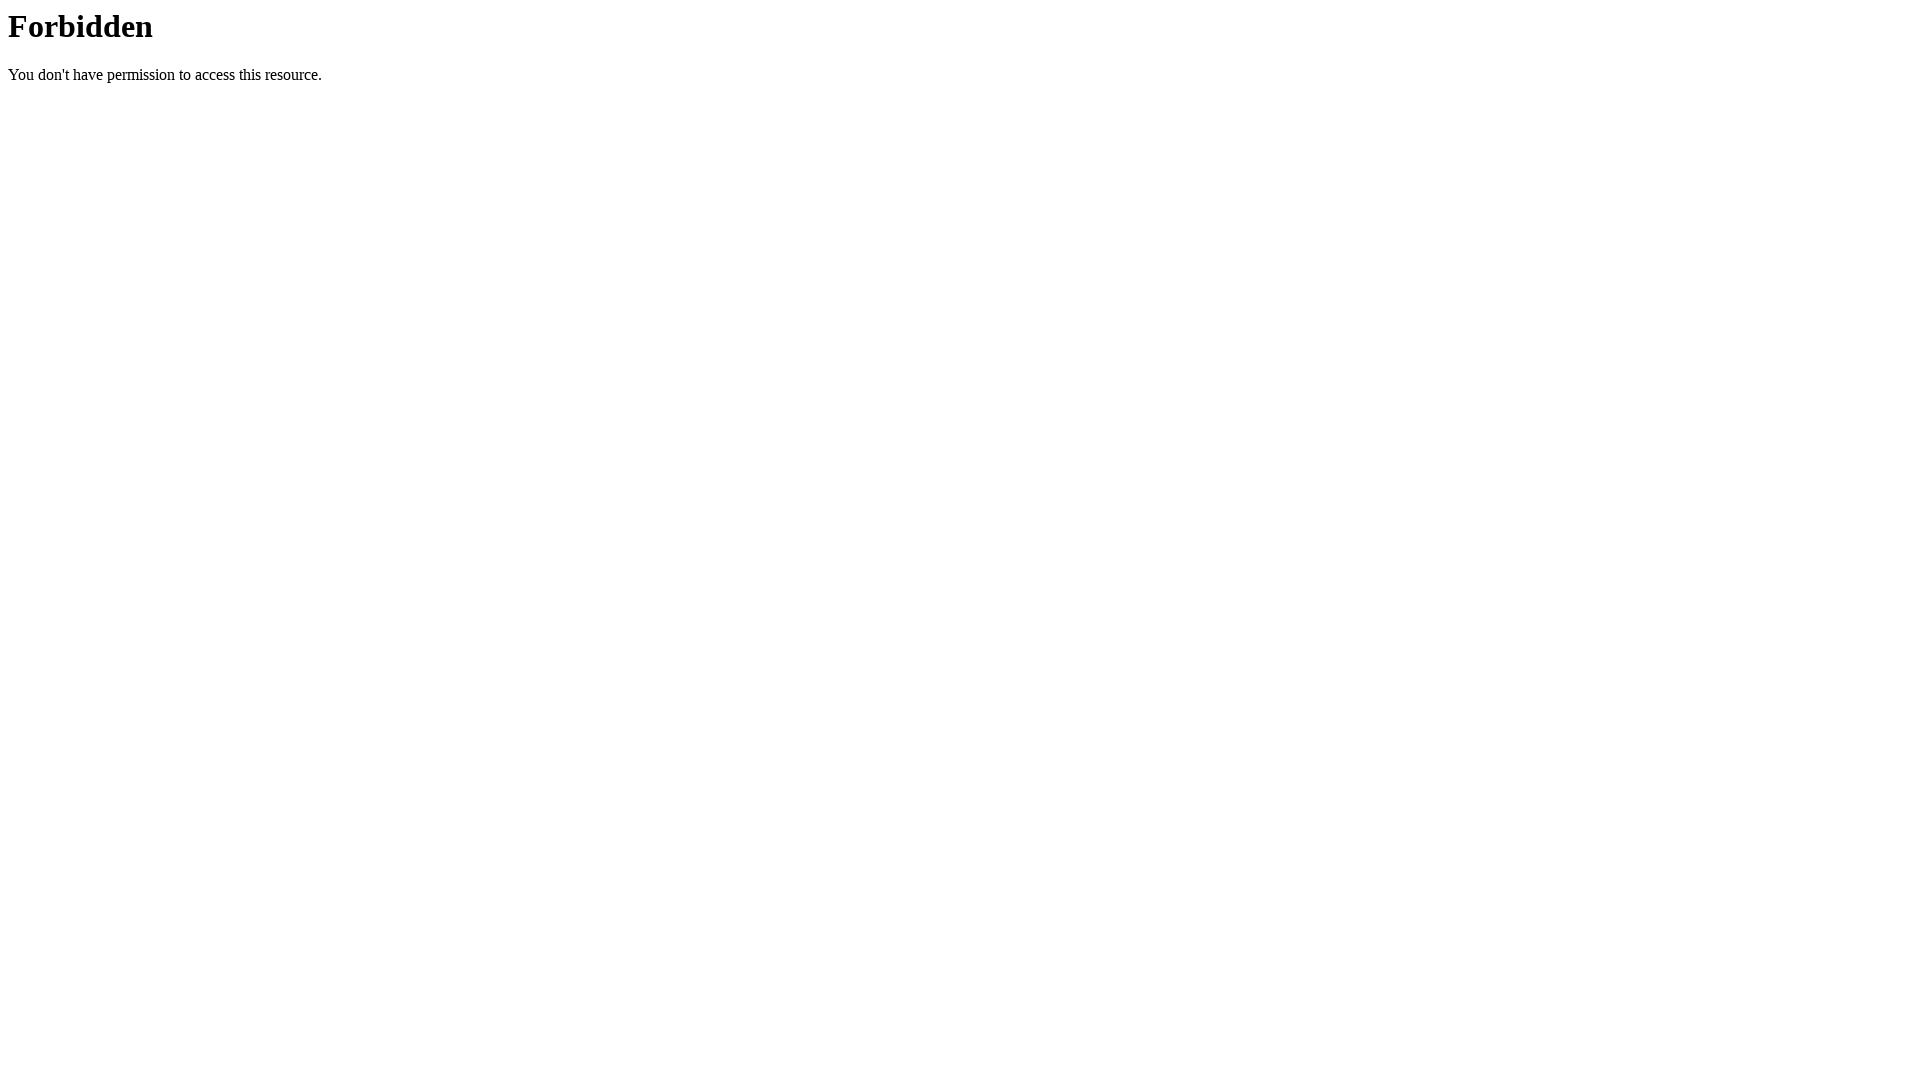

Navigated to base URL https://demo.guru99.com/V4/
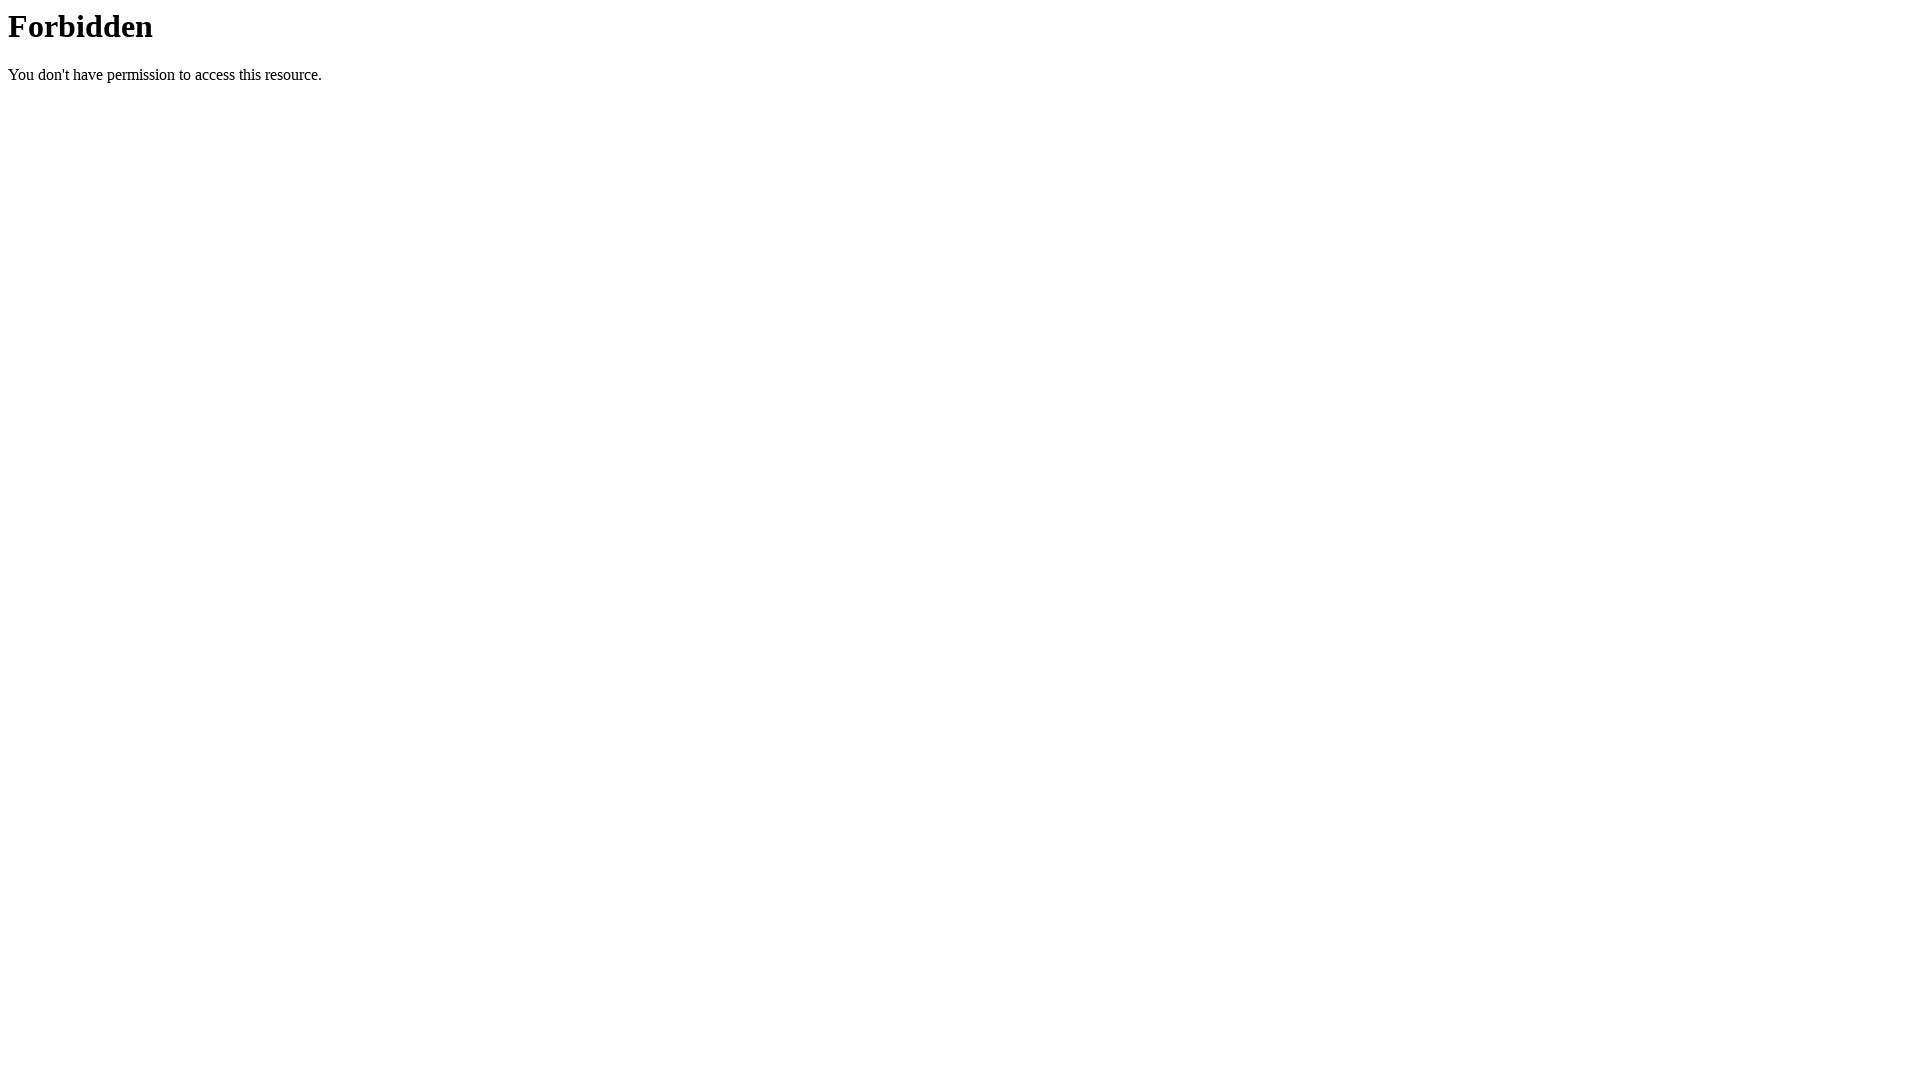

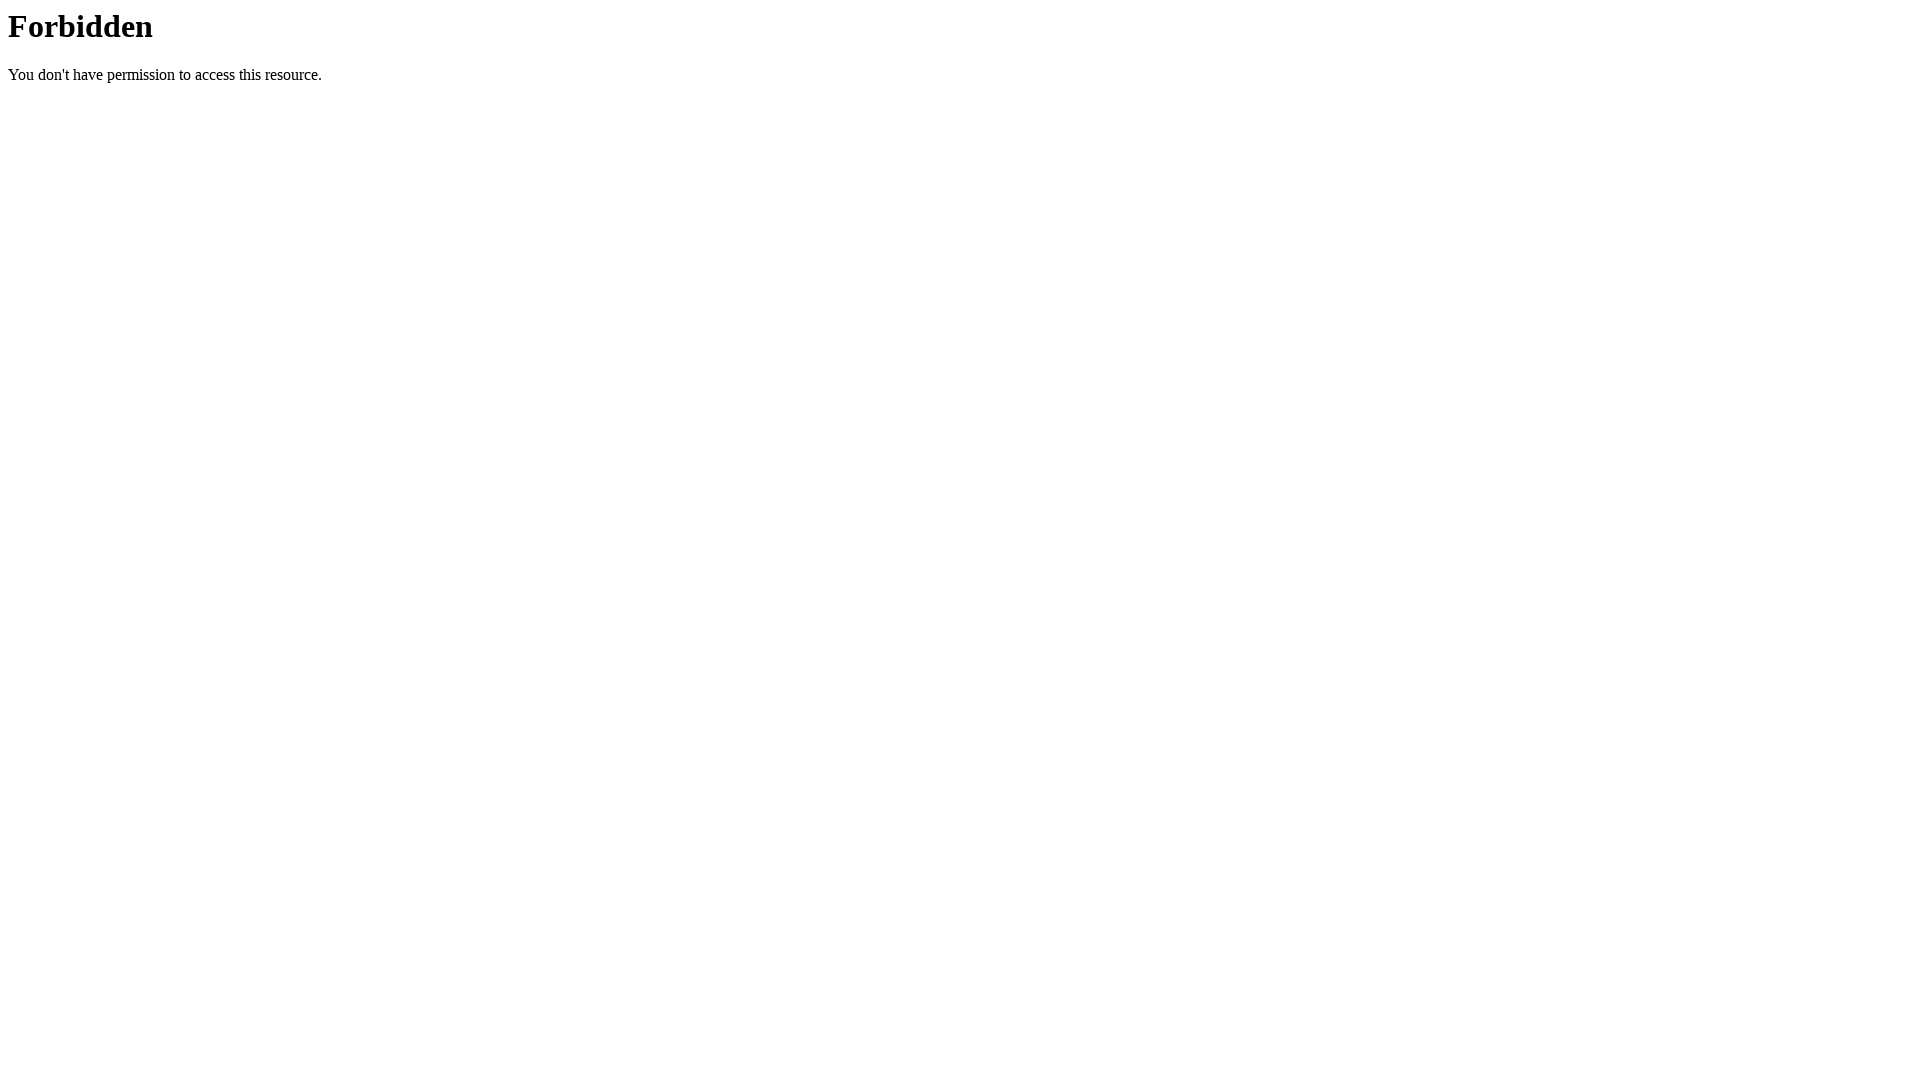